Navigates to the introduction blog post and verifies the page title contains "Daniel Roe"

Starting URL: https://roe.dev/blog/introduction

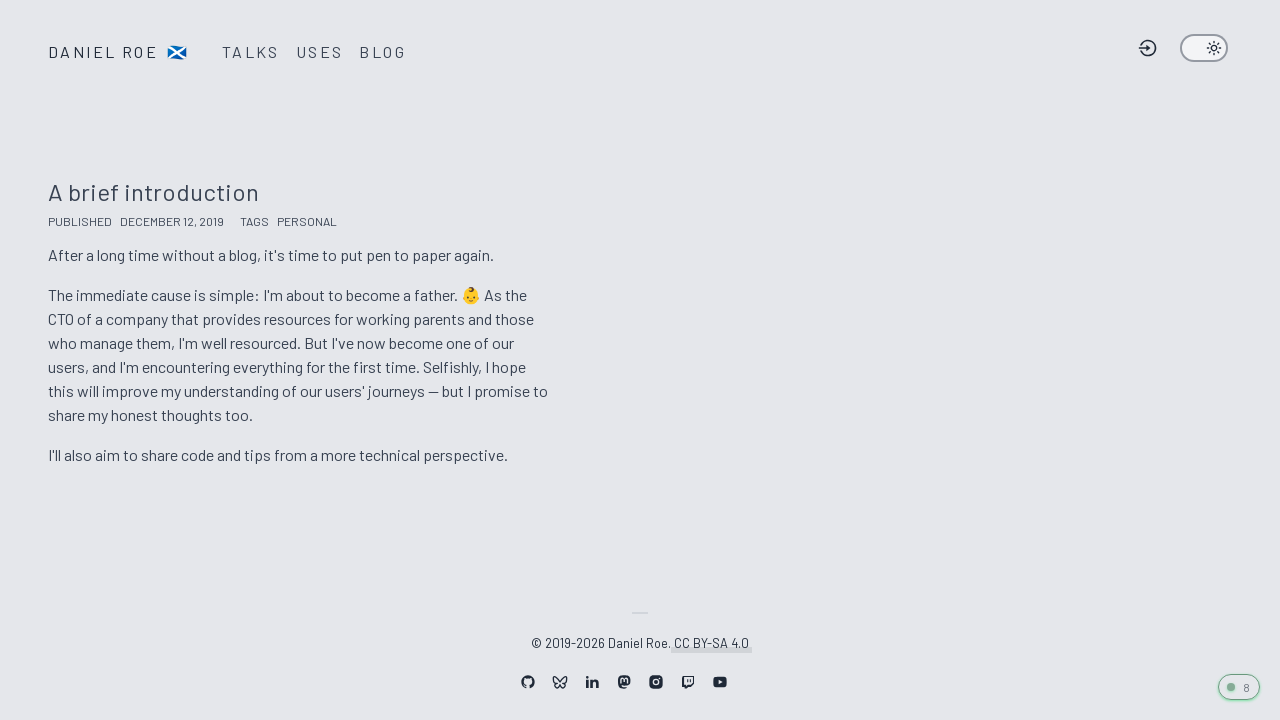

Navigated to /blog/introduction page
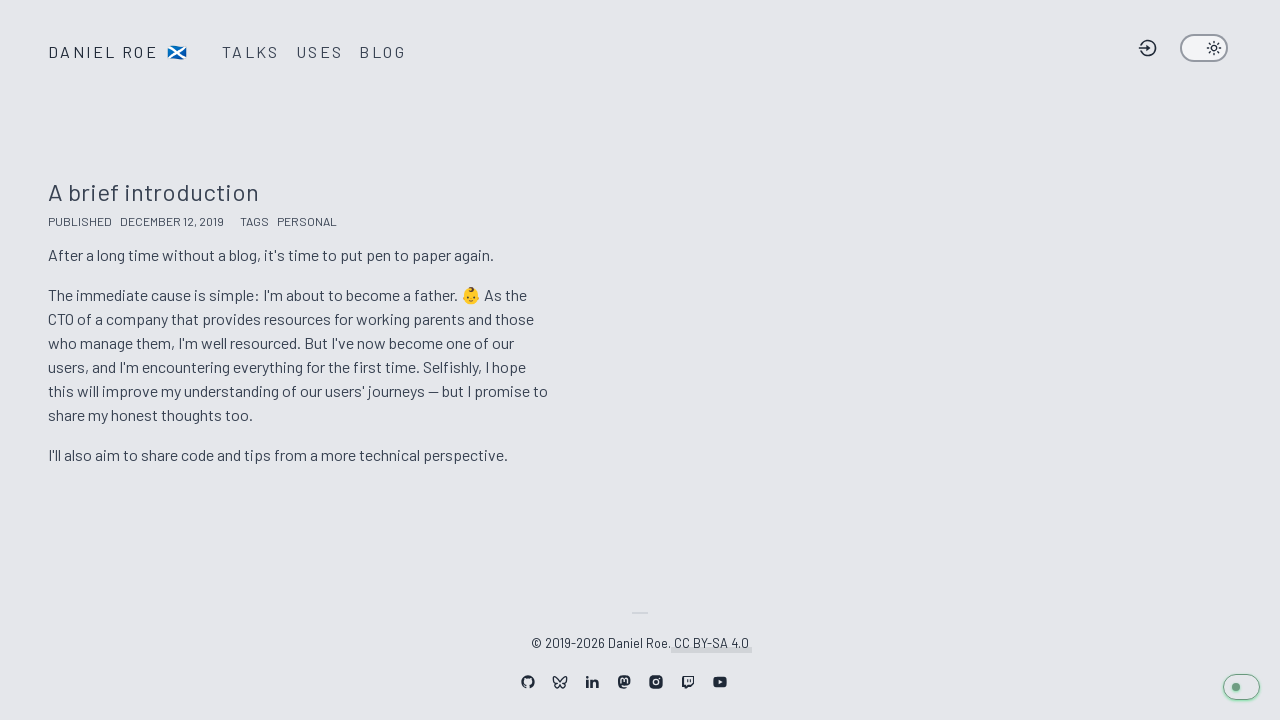

Located page title element
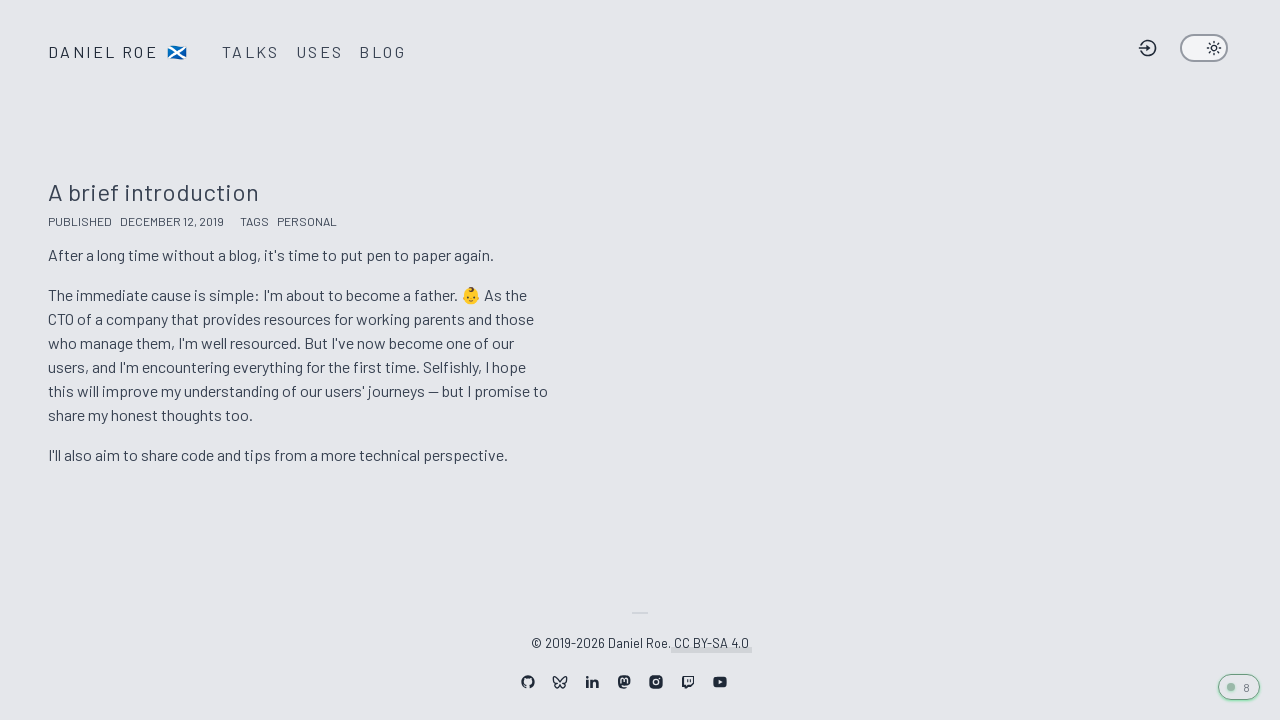

Verified page title contains 'Daniel Roe'
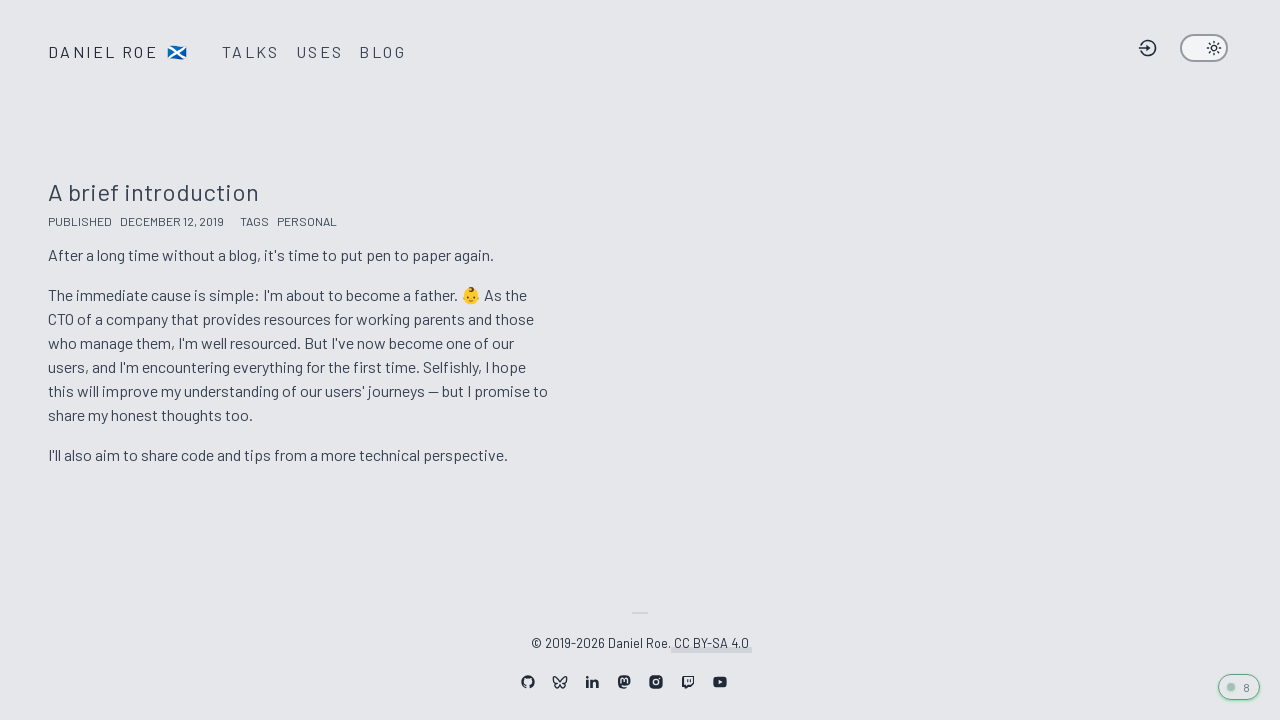

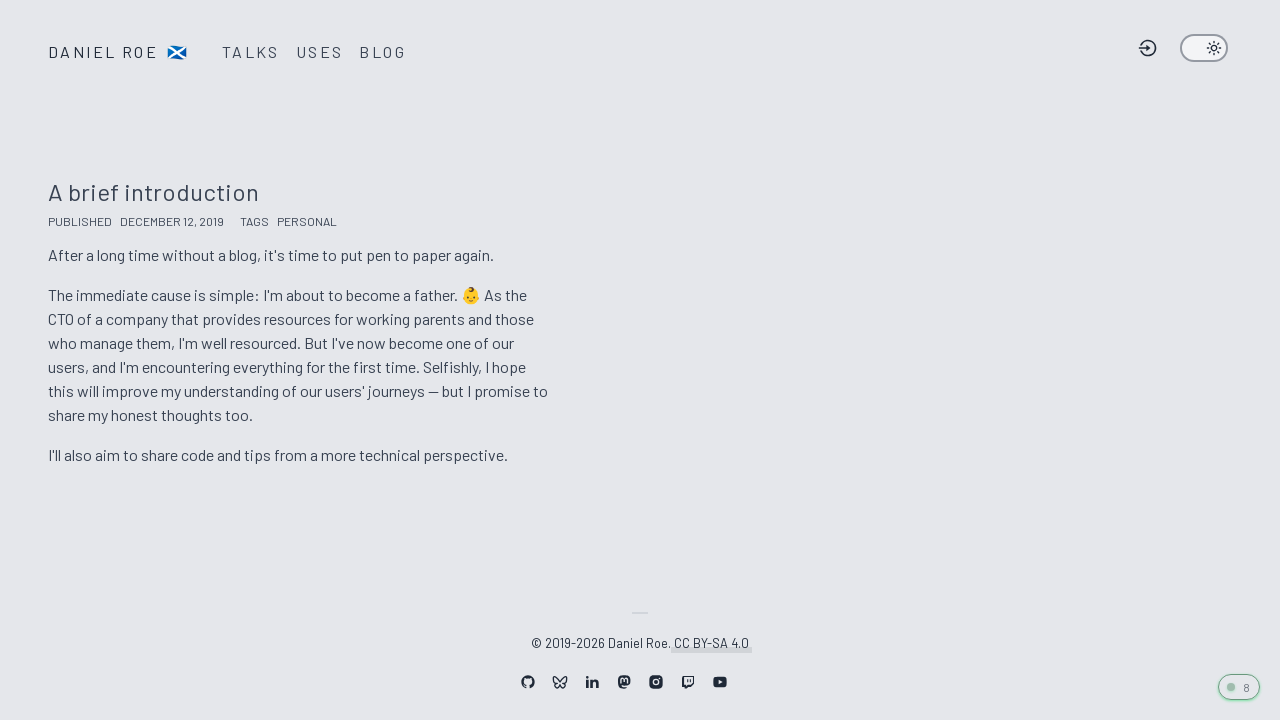